Tests error message display when entering an invalid password on the demo login page

Starting URL: http://the-internet.herokuapp.com/login

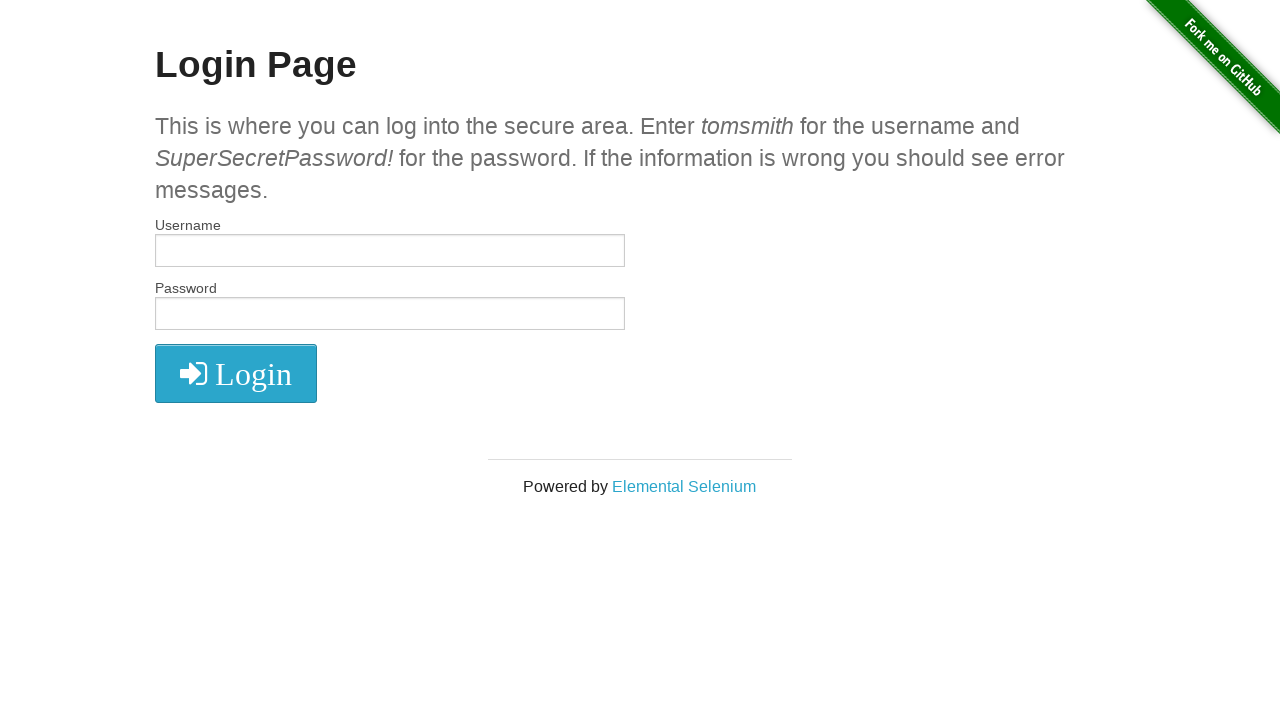

Clicked on login page header at (640, 65) on xpath=//h2[text() = 'Login Page']
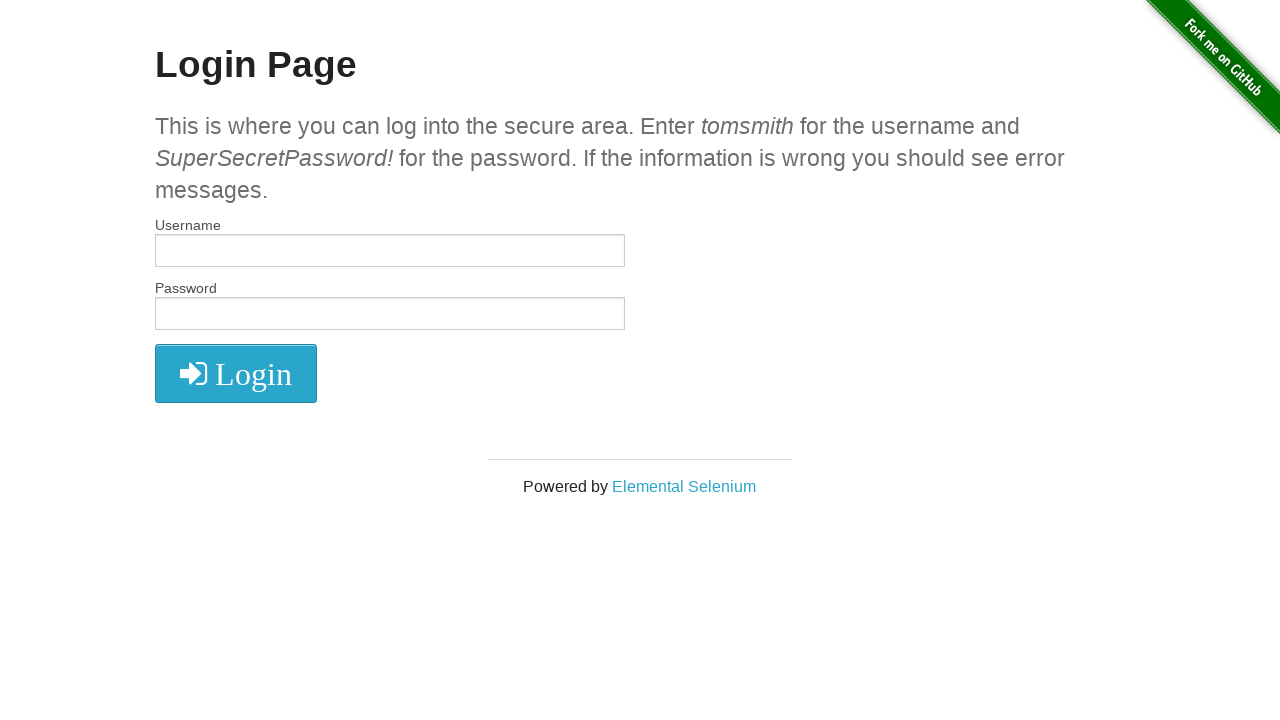

Filled username field with 'tomsmith' on #username
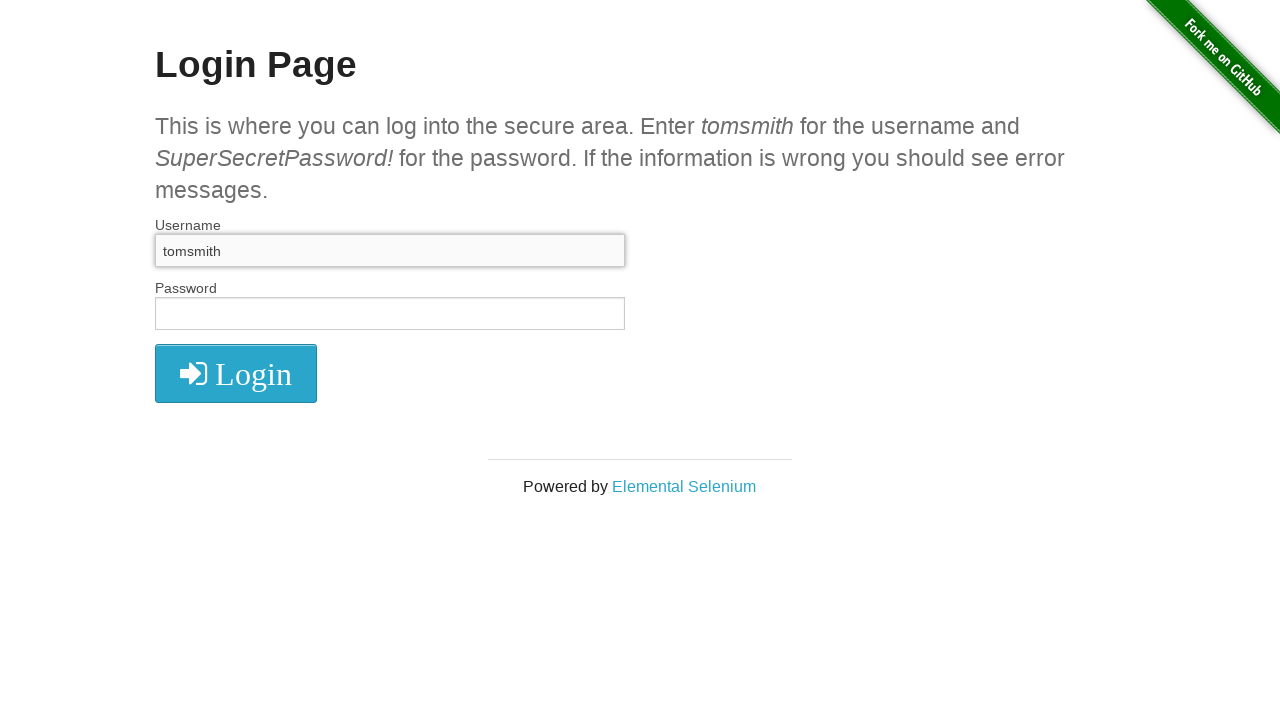

Filled password field with invalid password 'SuperSecretPassword' on input[name='password']
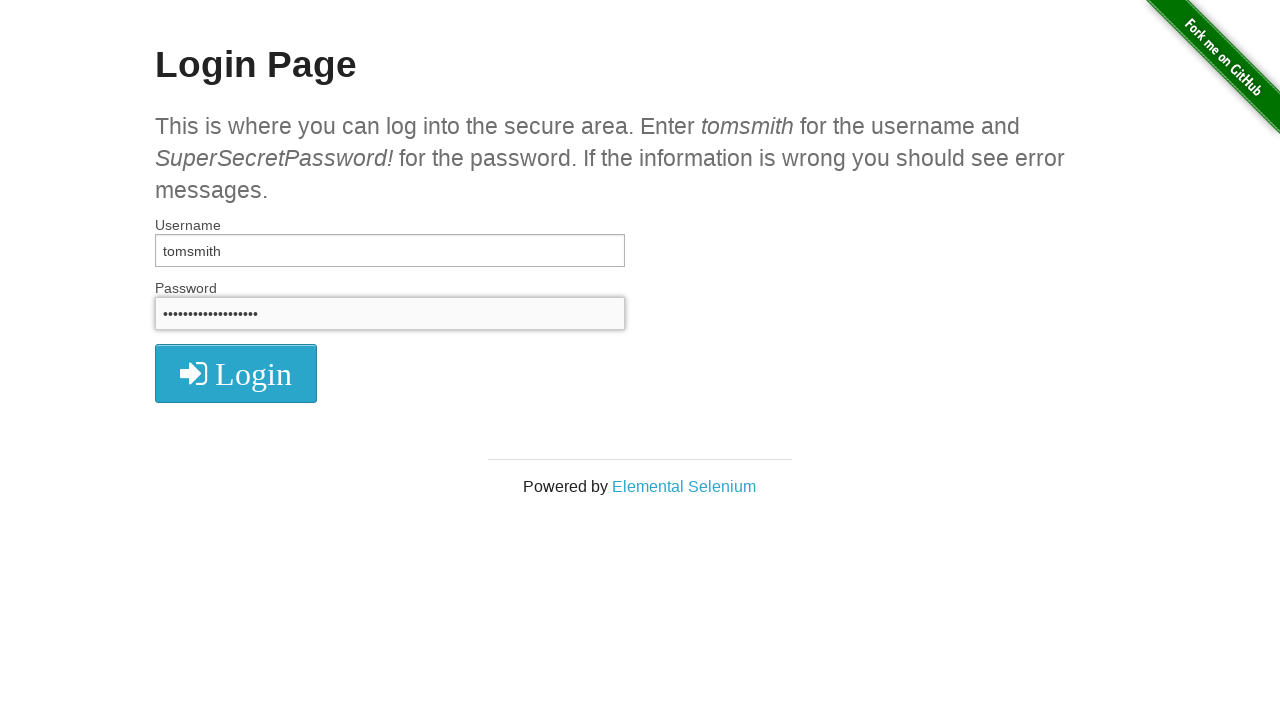

Clicked login button at (236, 374) on xpath=//i[@class='fa fa-2x fa-sign-in']
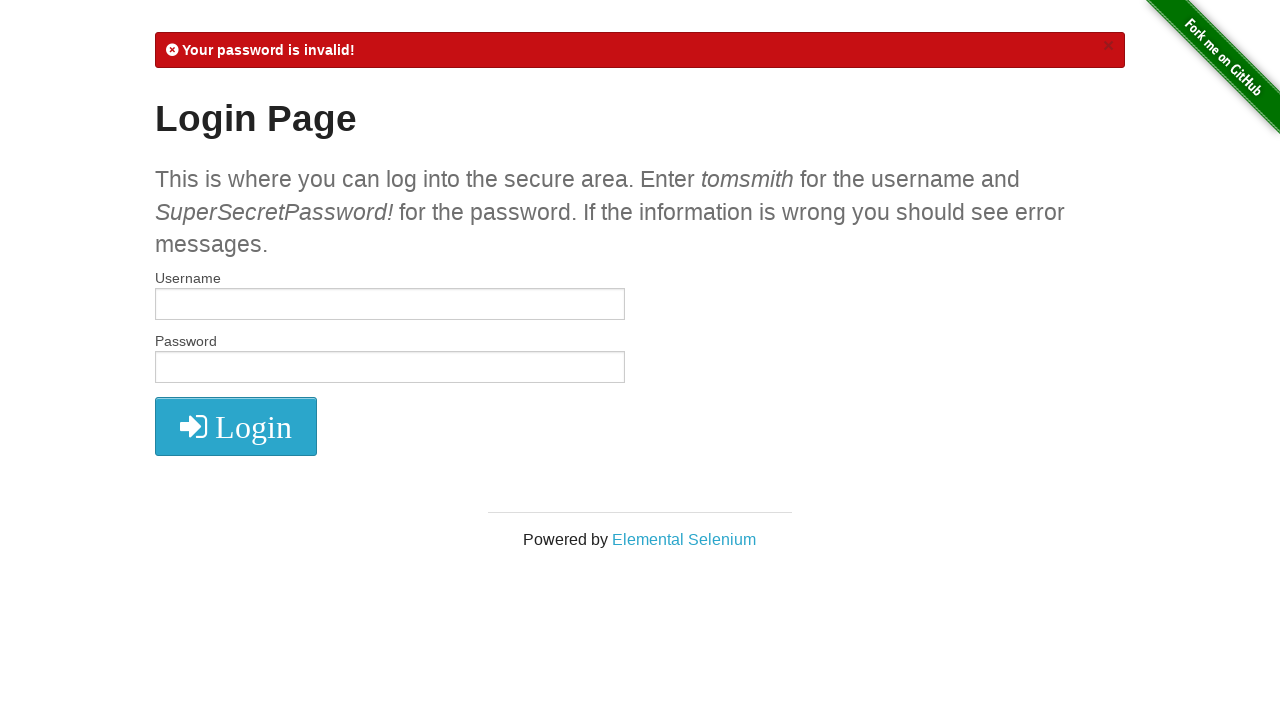

Password error message appeared
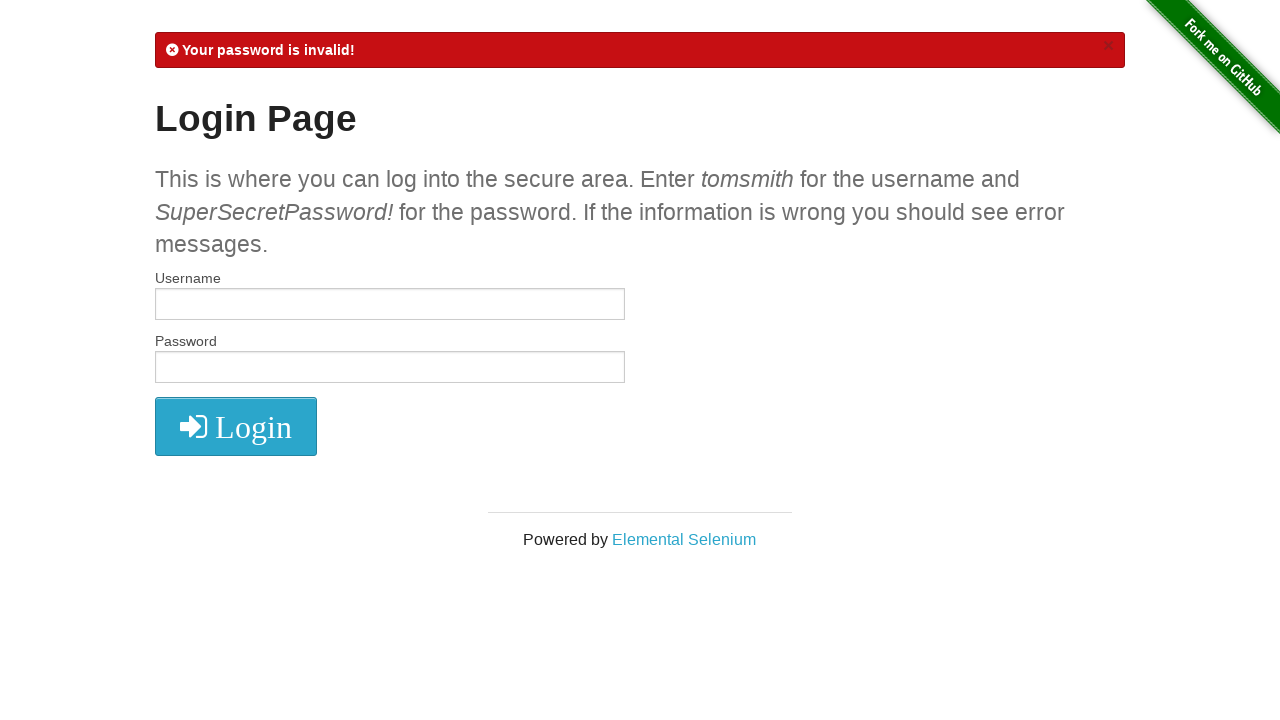

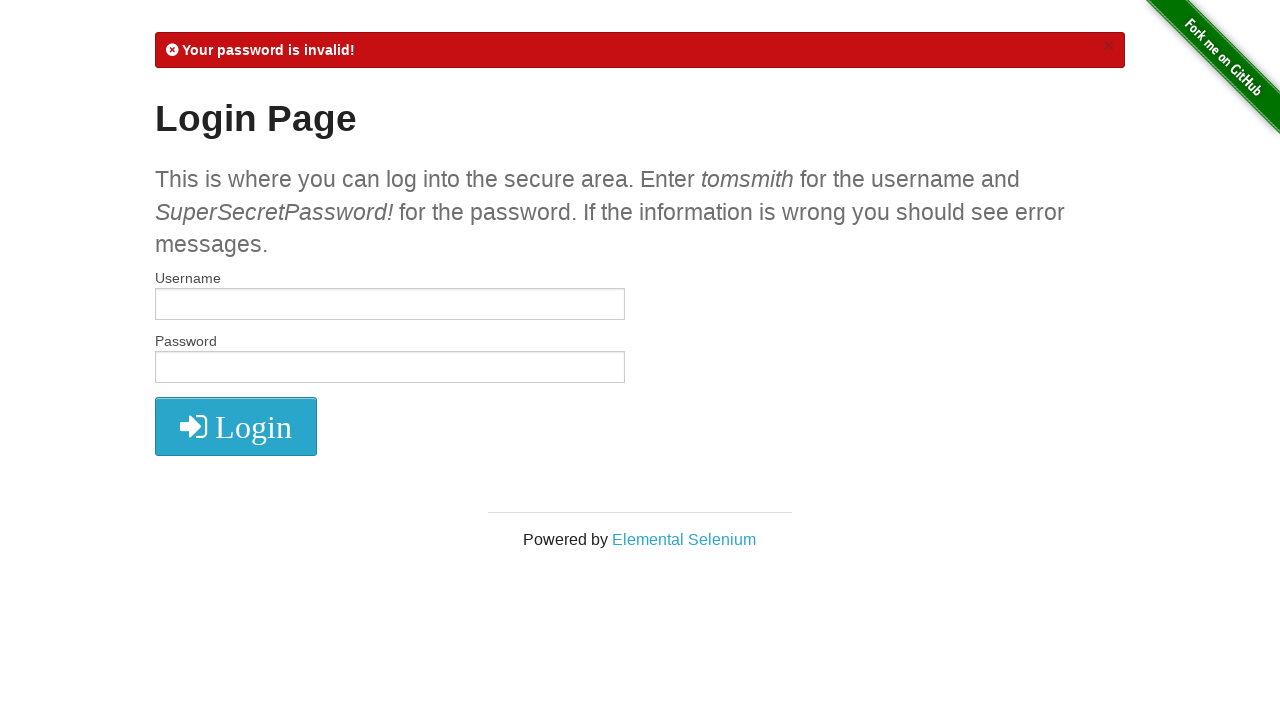